Tests ascending order sorting of table2 (with attributes) by clicking the dues column header and verifying sorting

Starting URL: http://the-internet.herokuapp.com/tables

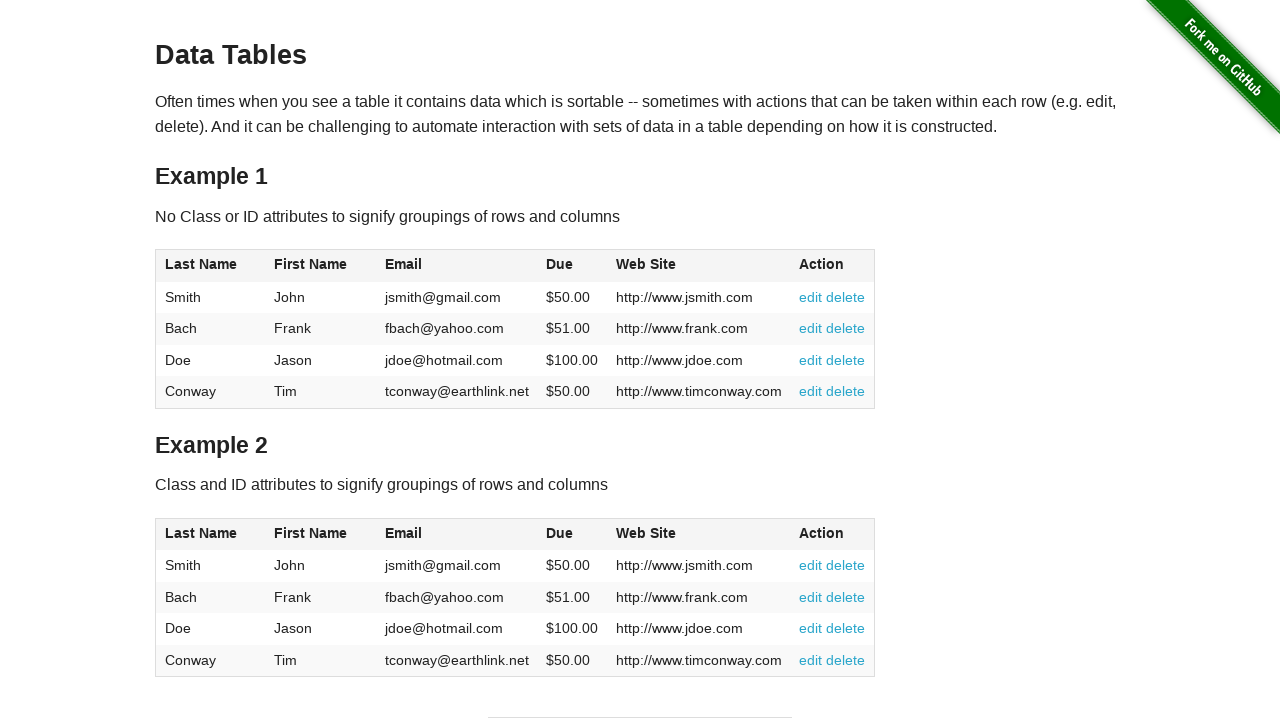

Navigated to the-internet.herokuapp.com/tables
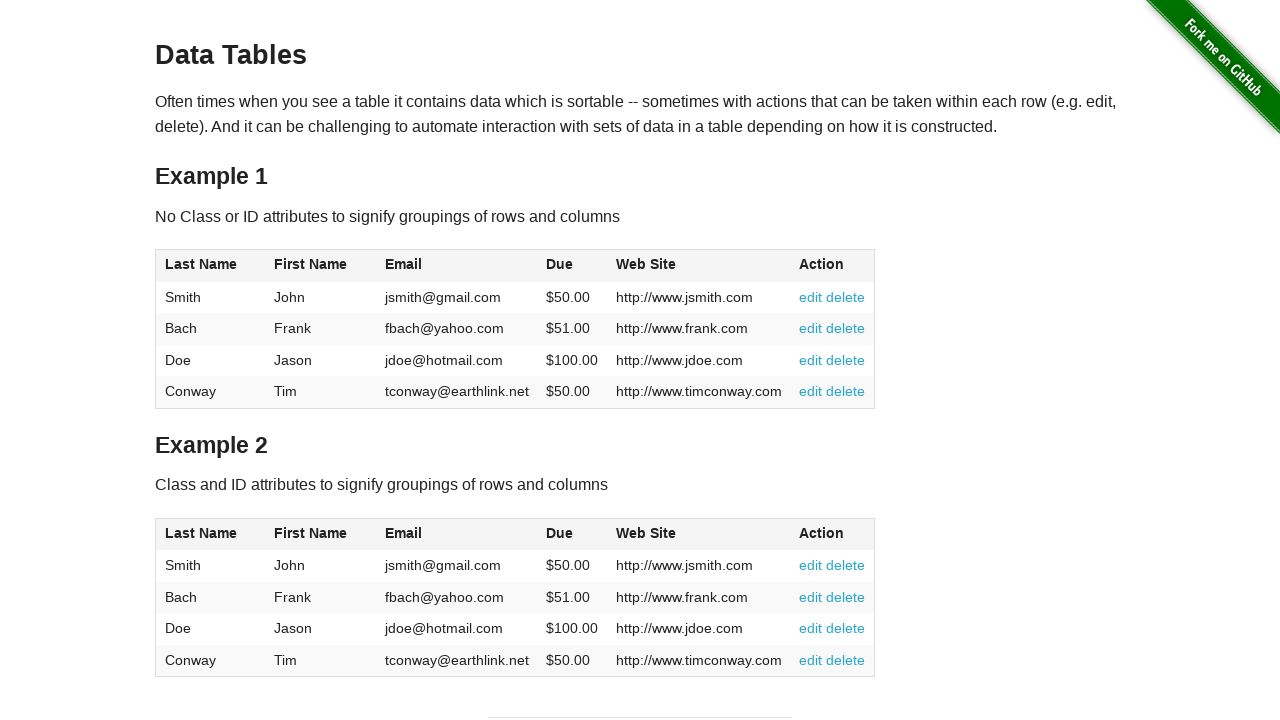

Clicked dues column header in table2 to sort ascending at (560, 533) on #table2 thead .dues
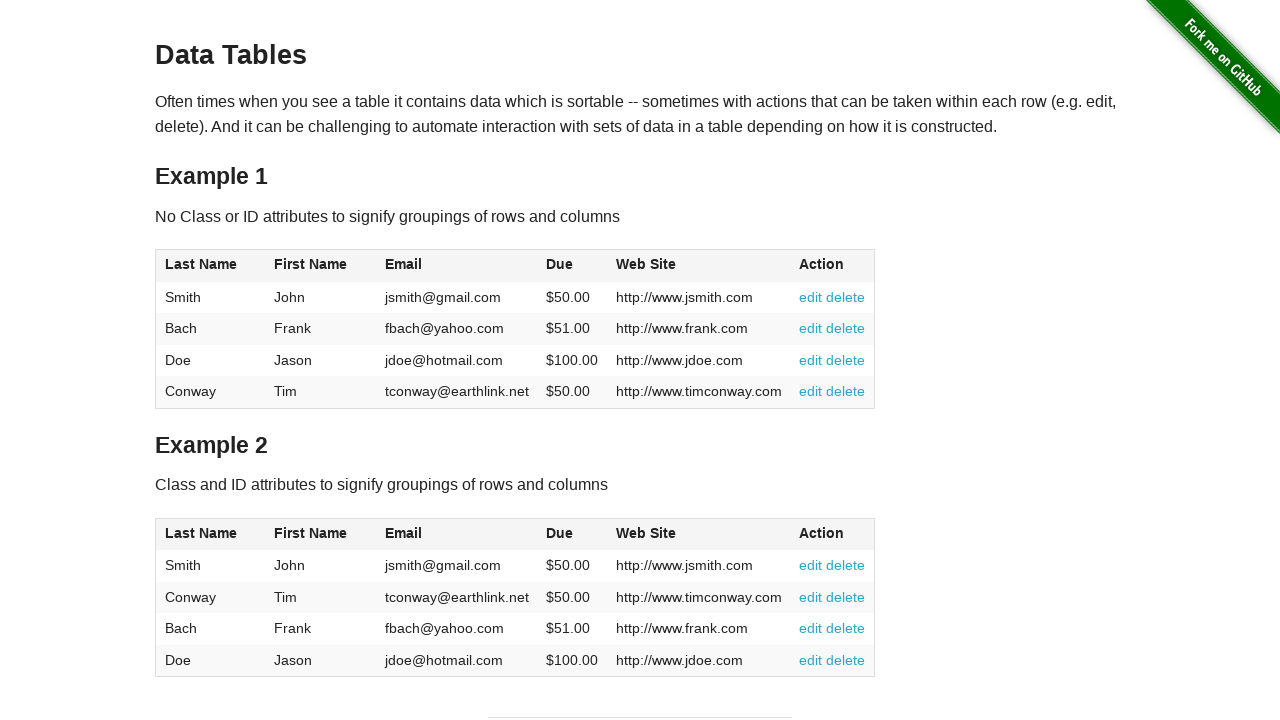

Table2 sorted and dues column verified in tbody
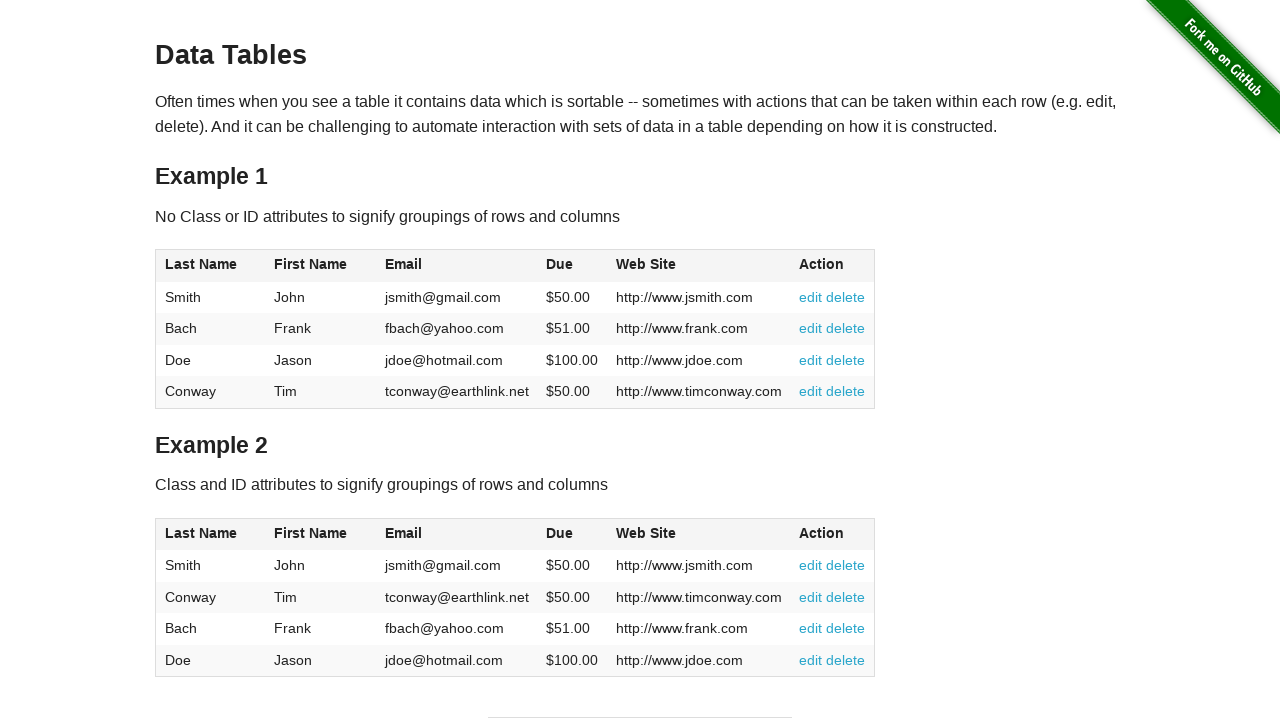

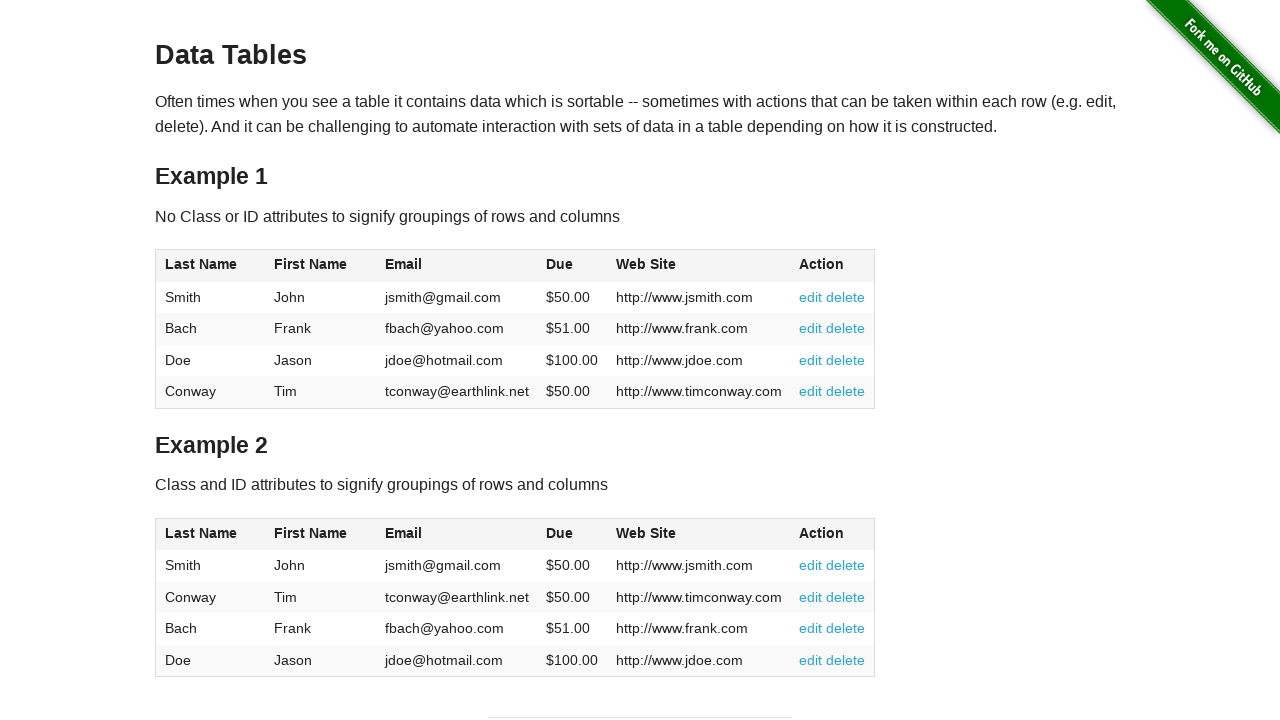